Tests the Python.org website search functionality by entering a search query and submitting it

Starting URL: https://www.python.org

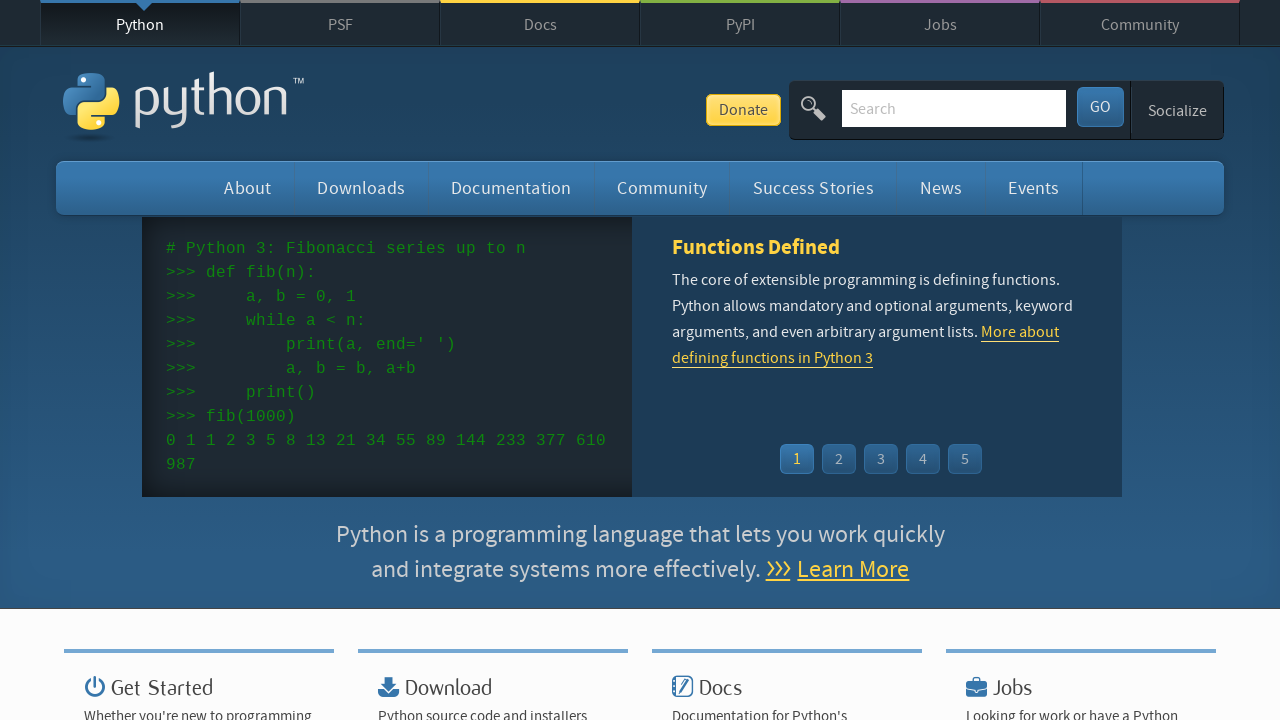

Located search field element
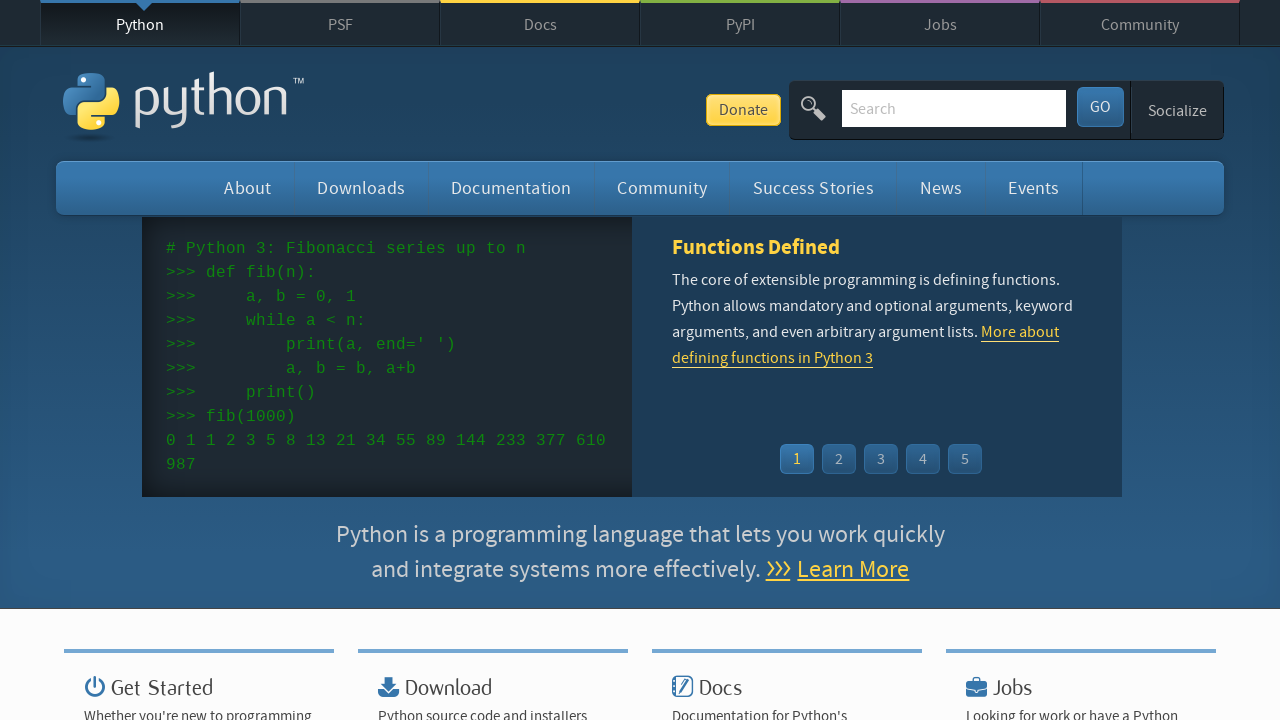

Cleared search field on .search-field
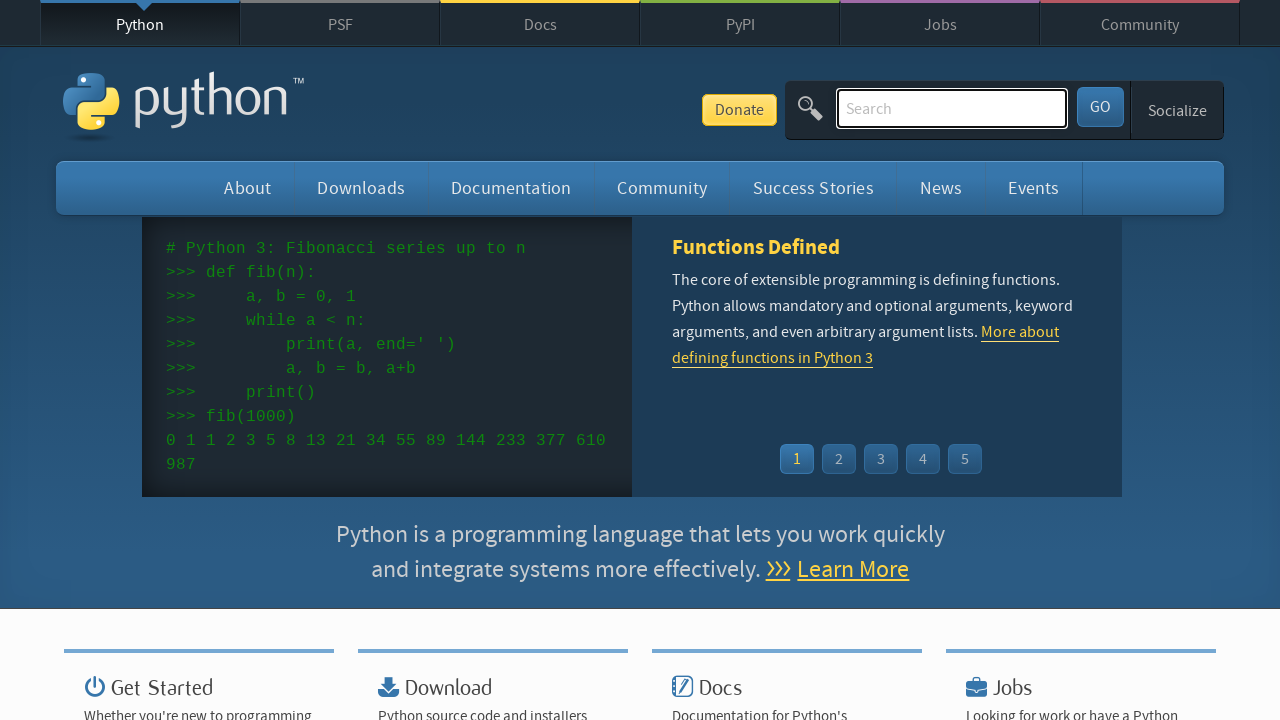

Filled search field with 'getting started with python' on .search-field
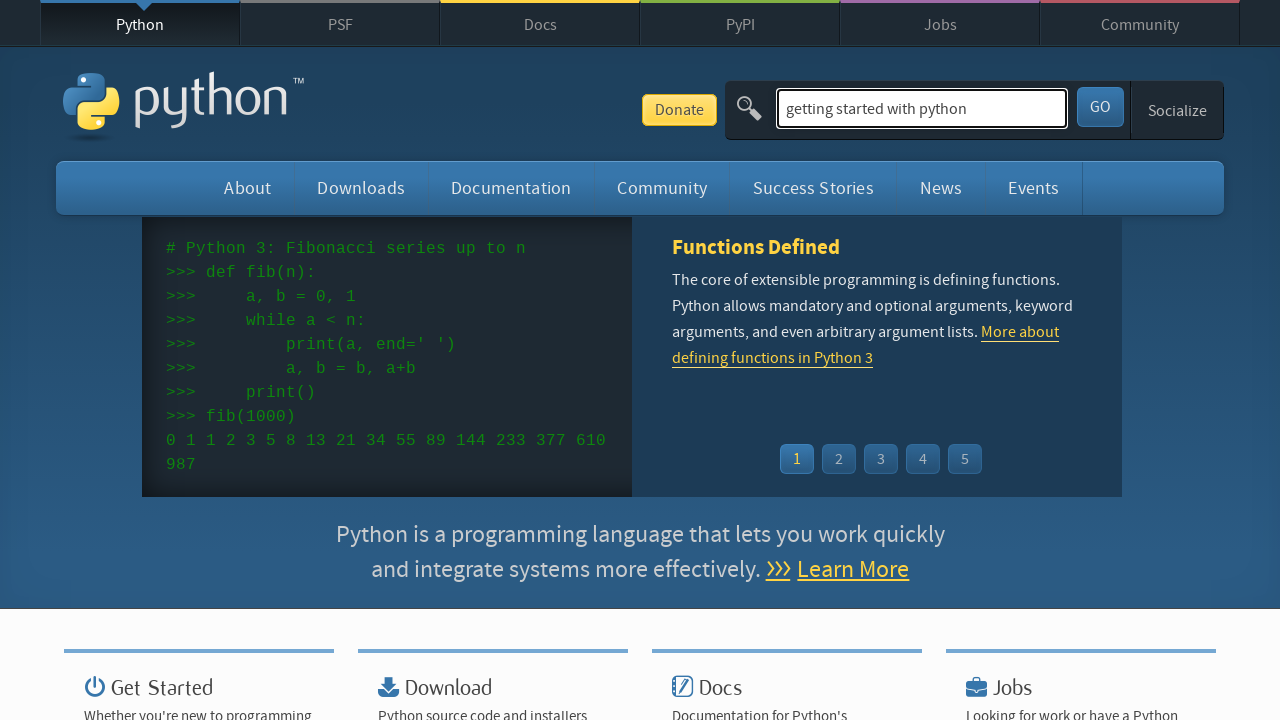

Submitted search by pressing Enter on .search-field
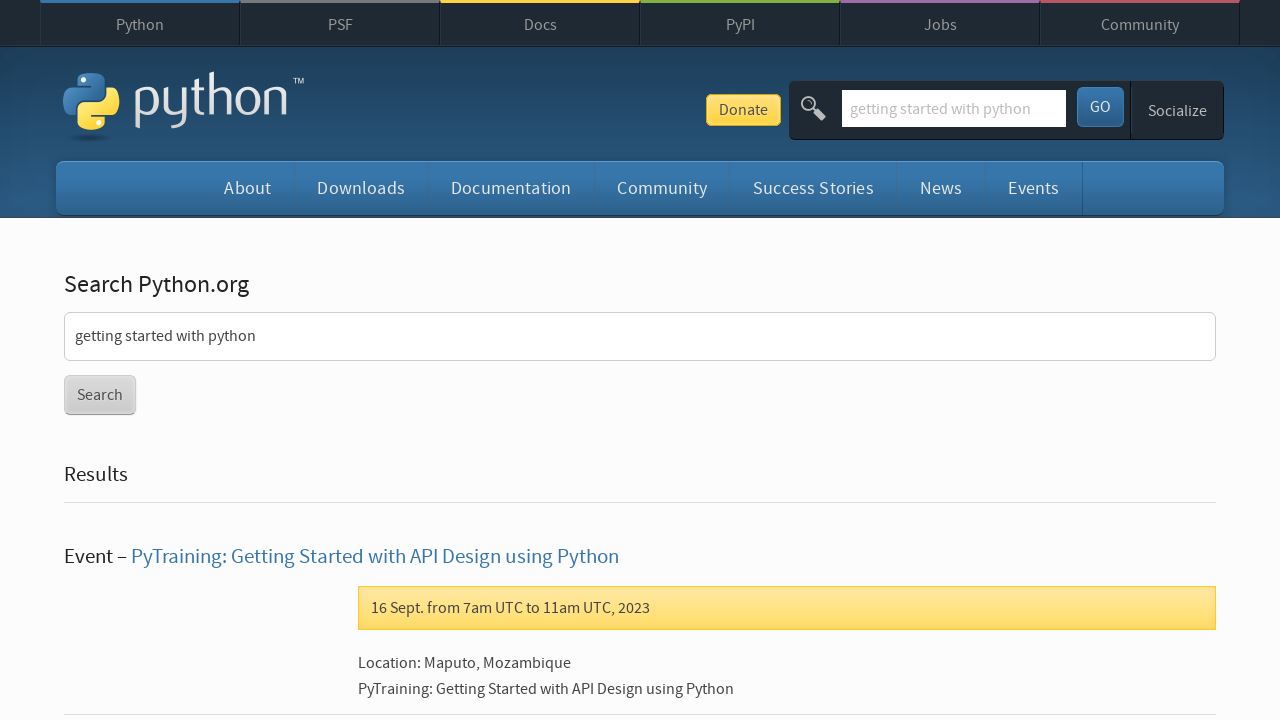

Waited for network idle state after search submission
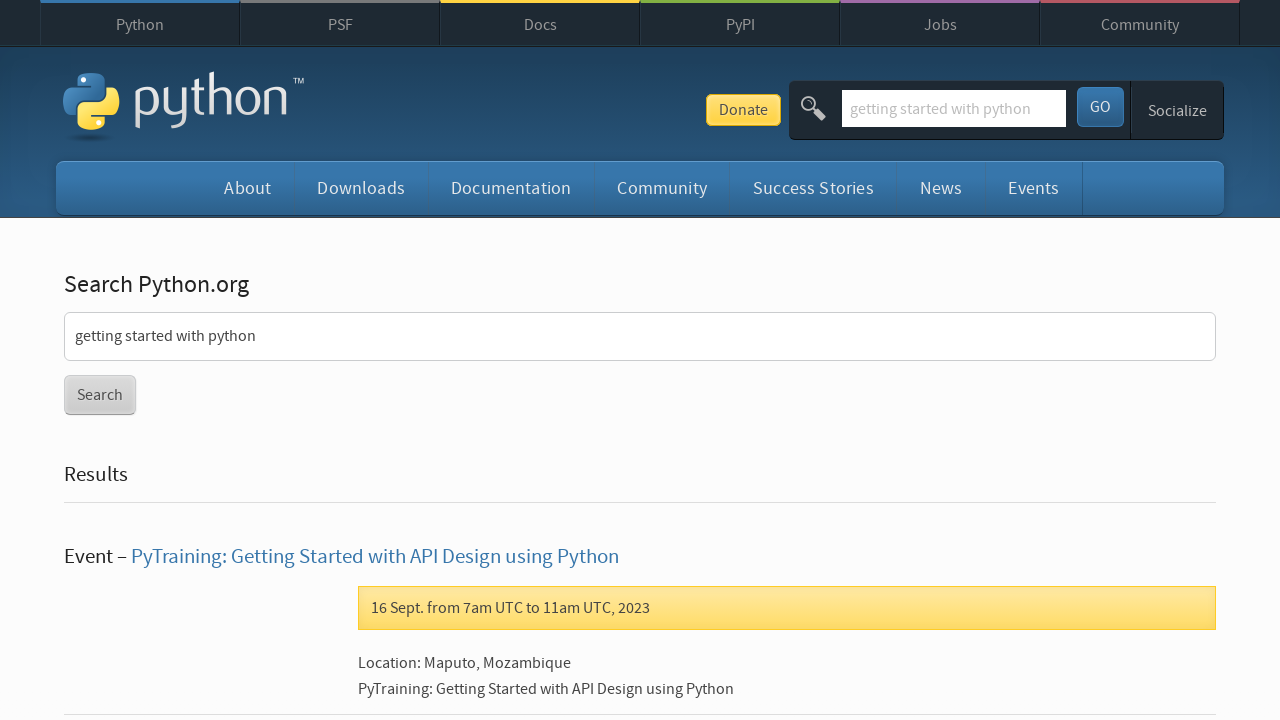

Verified 'Python' is present in page title
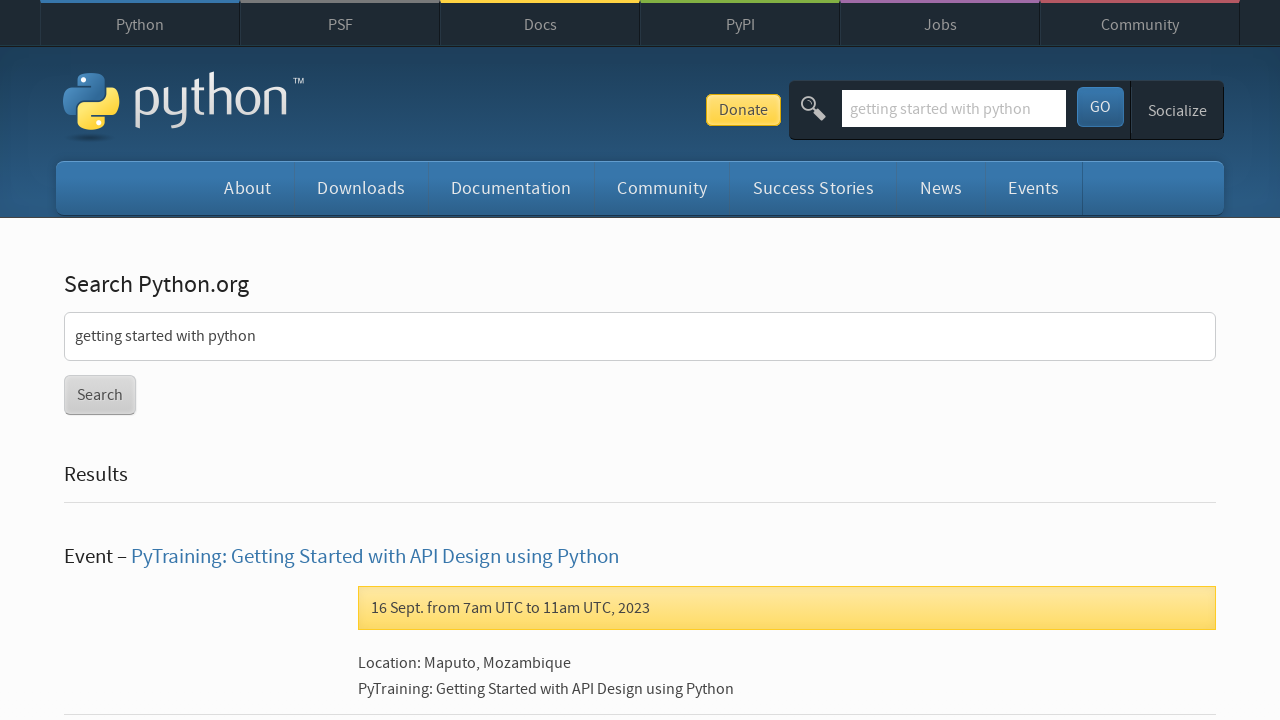

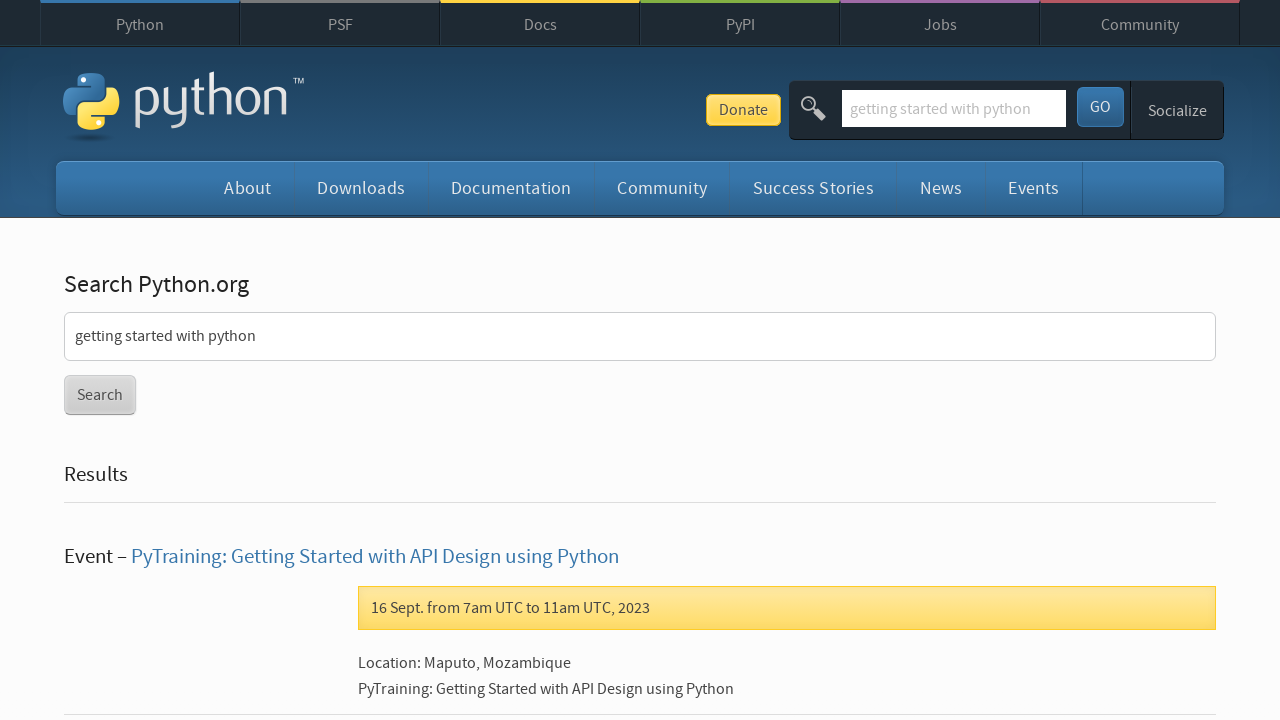